Navigates to a practice automation page and interacts with a table element to verify table data is accessible

Starting URL: https://rahulshettyacademy.com/AutomationPractice/

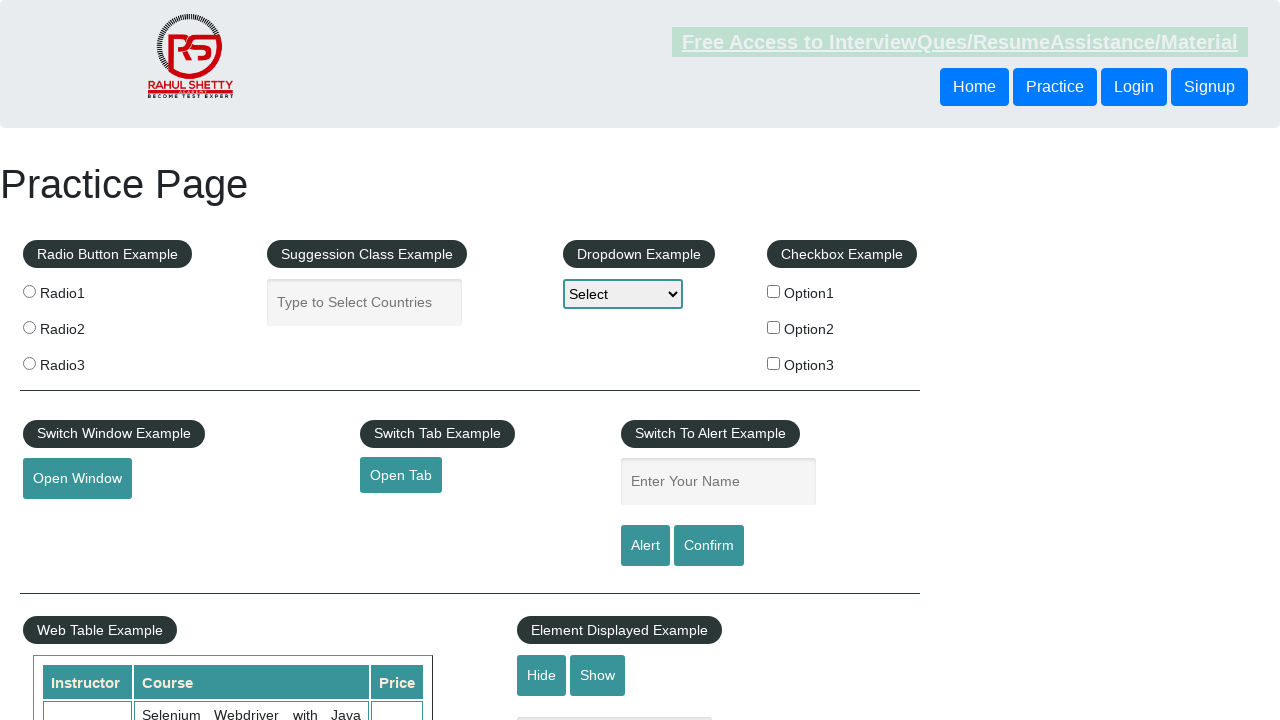

Waited for table element with name 'courses' to be present
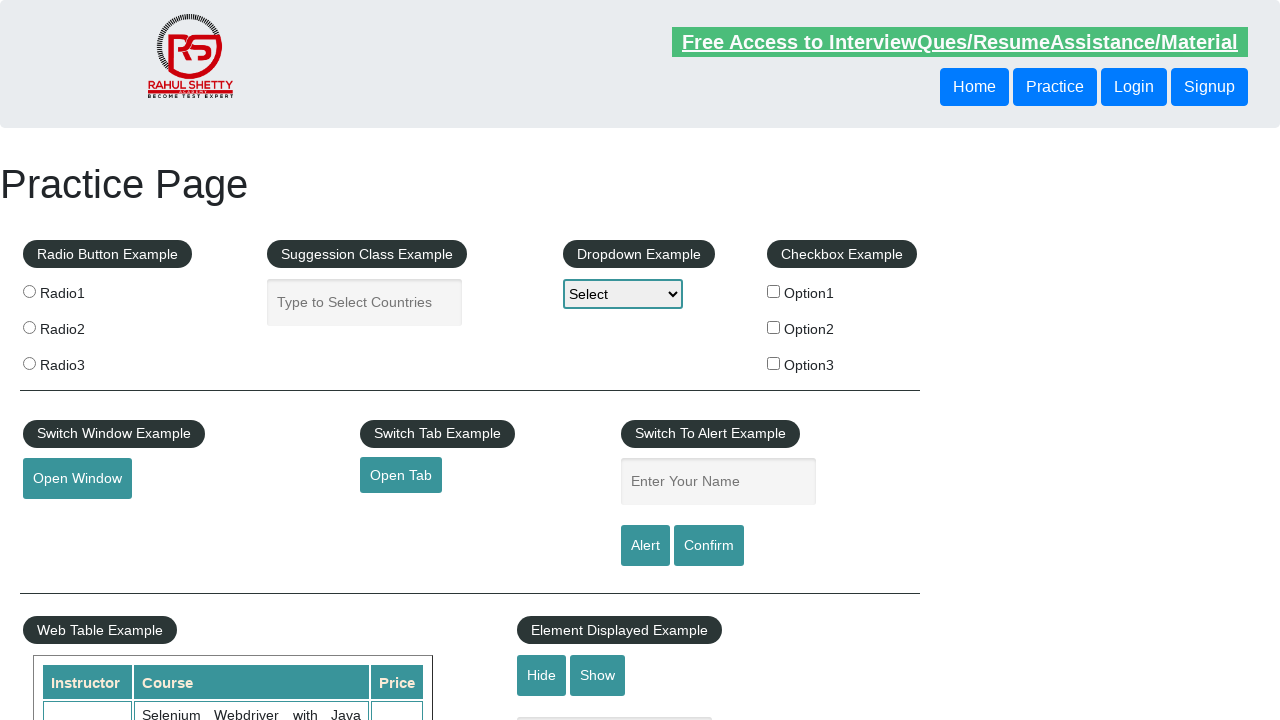

Waited for table rows to be present in courses table
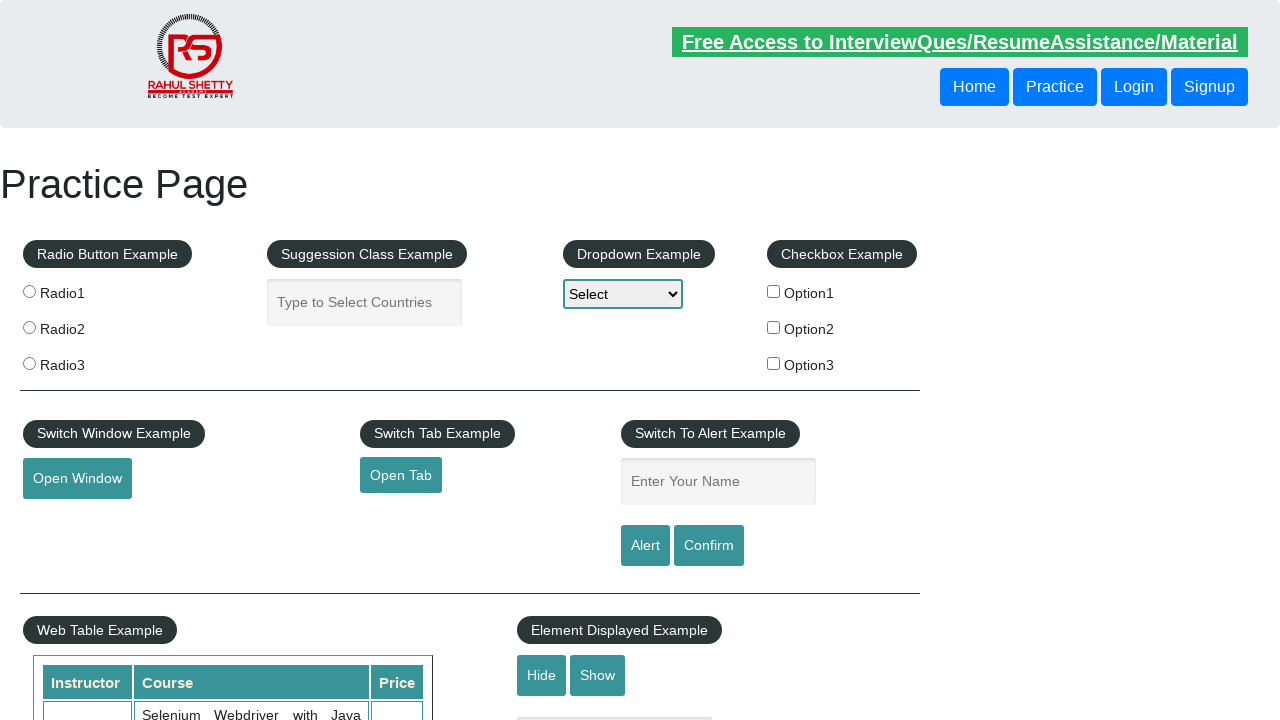

Waited for table cells to be present in courses table
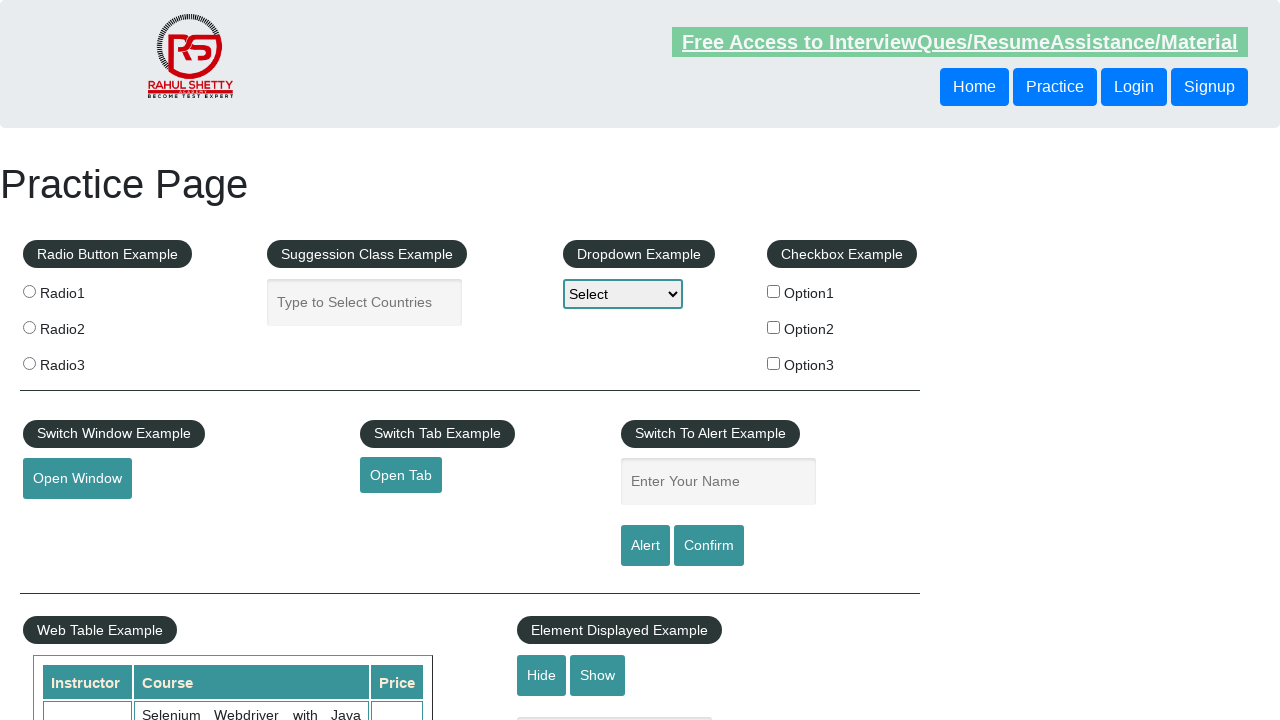

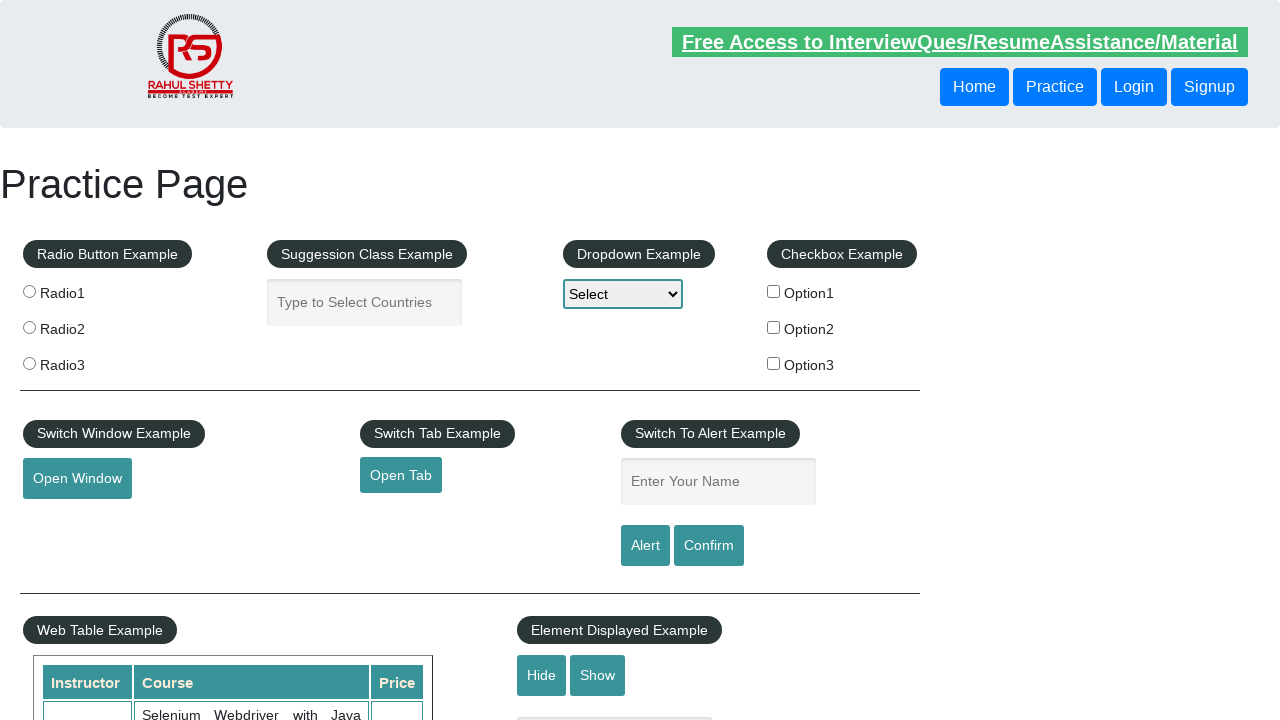